Tests clicking the first input element on the triangle calculator page

Starting URL: https://www.calculator.net/triangle-calculator.html

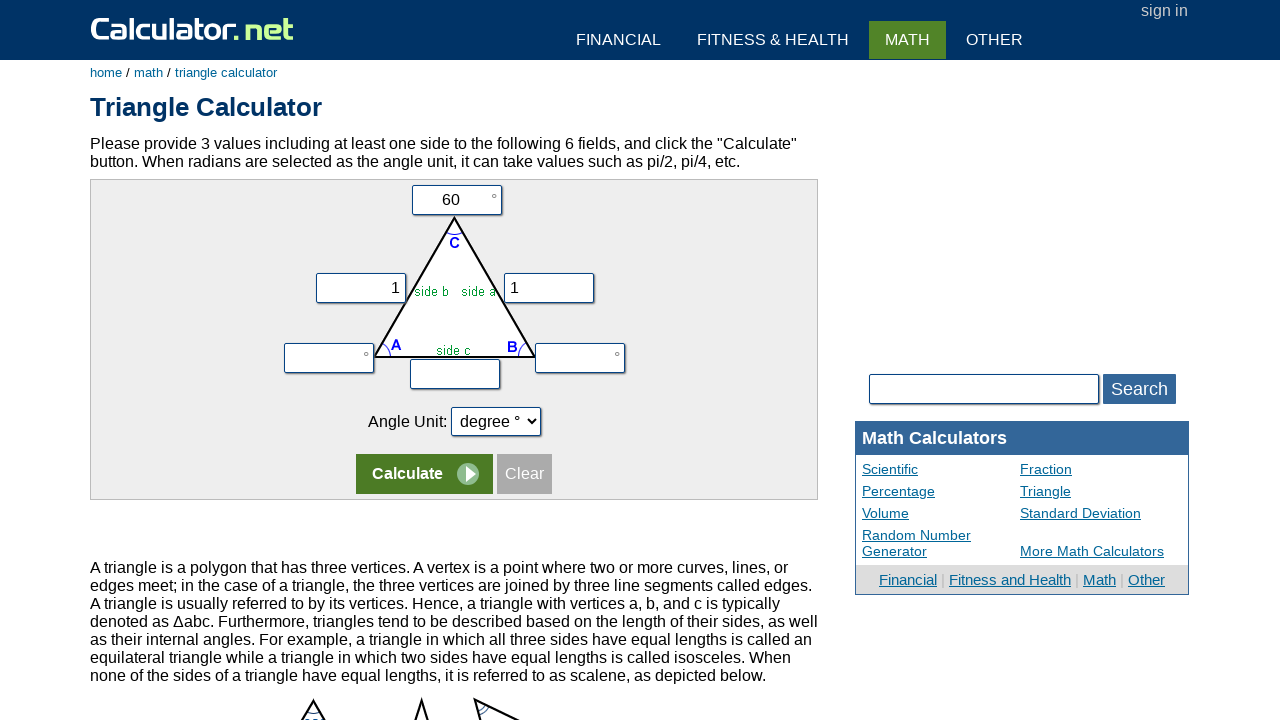

Navigated to triangle calculator page
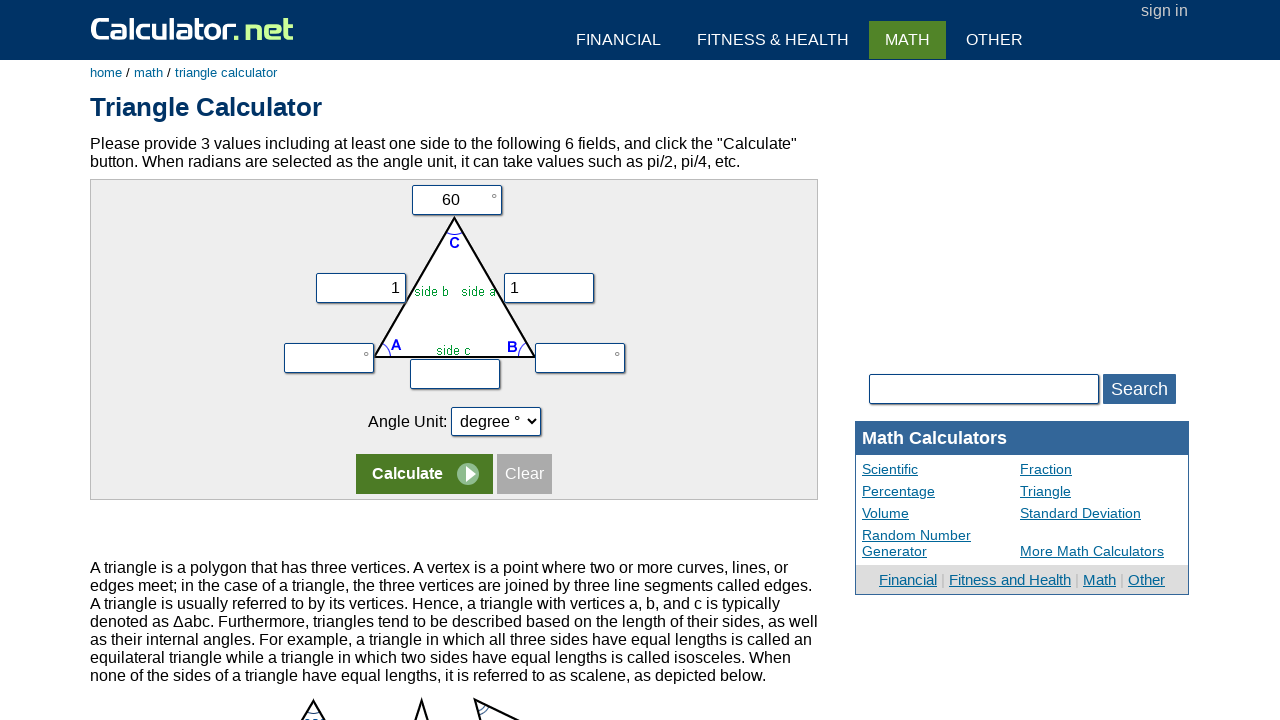

Clicked the first input element on the triangle calculator page at (456, 200) on input
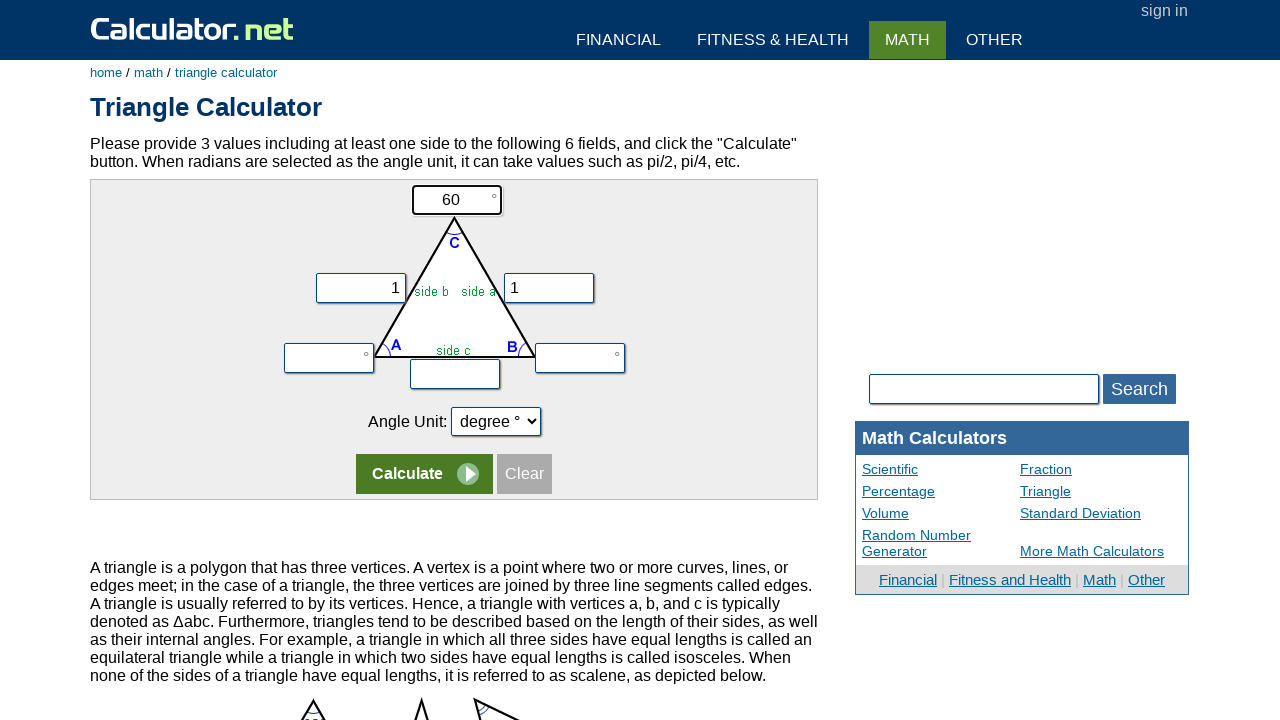

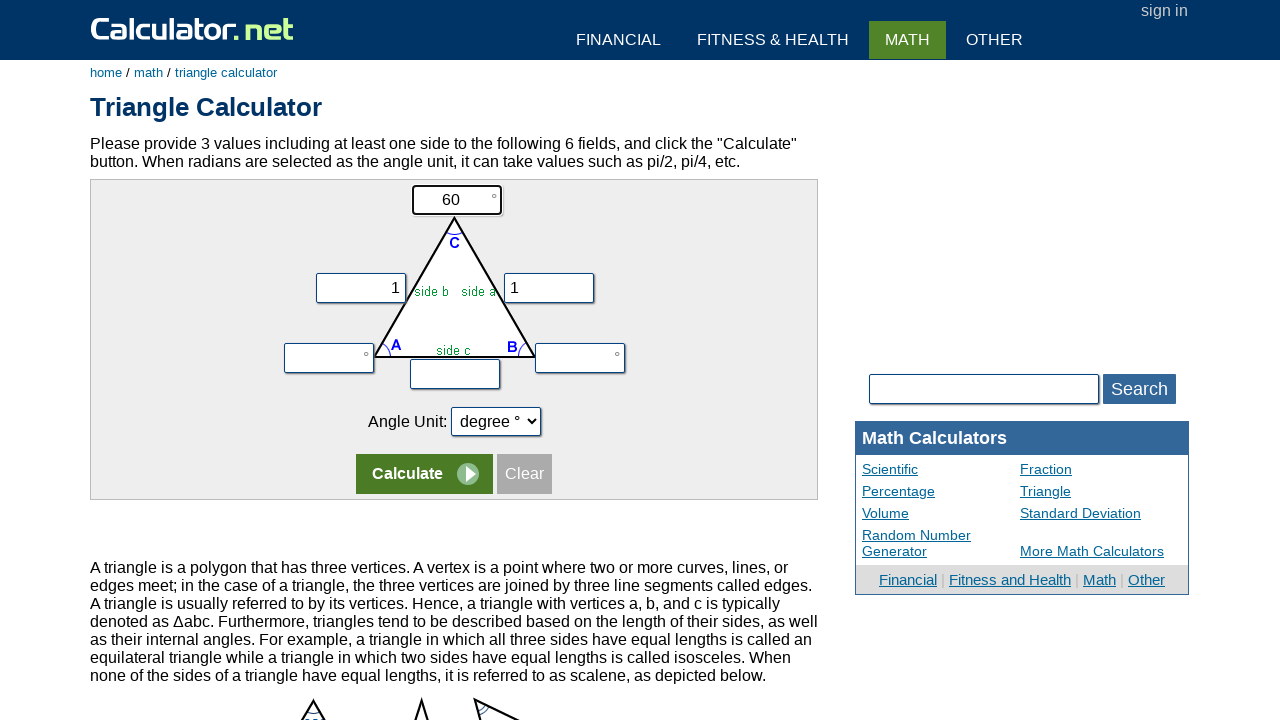